Tests dropdown/select element interactions by selecting options using different methods: by index, by value, and by visible text on a practice HTML page.

Starting URL: https://www.hyrtutorials.com/p/html-dropdown-elements-practice.html

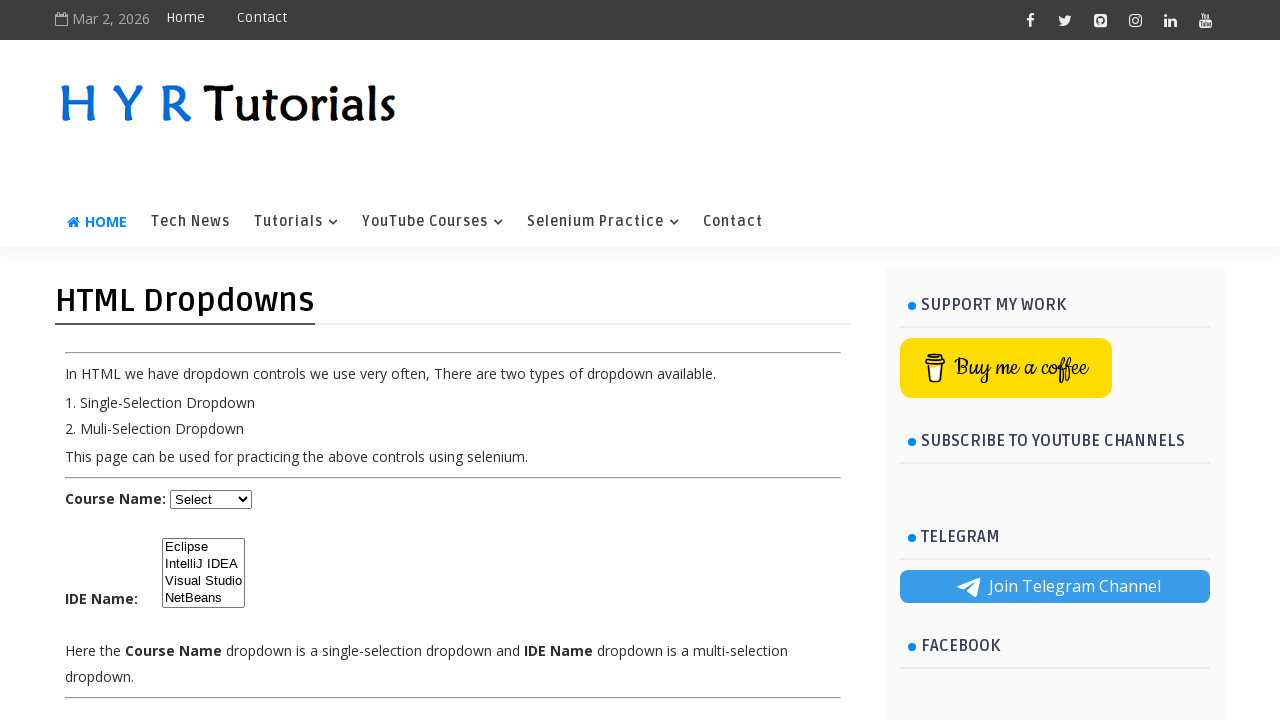

Navigated to HTML dropdown elements practice page
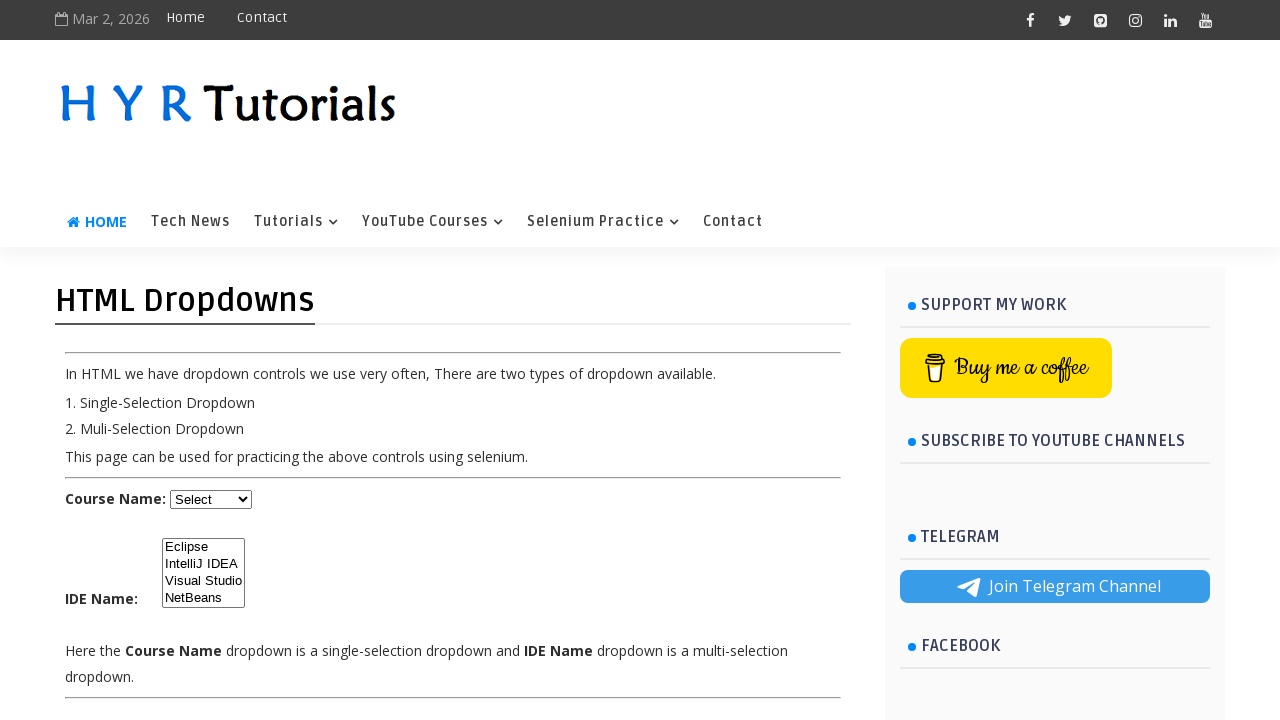

Course dropdown element loaded and is available
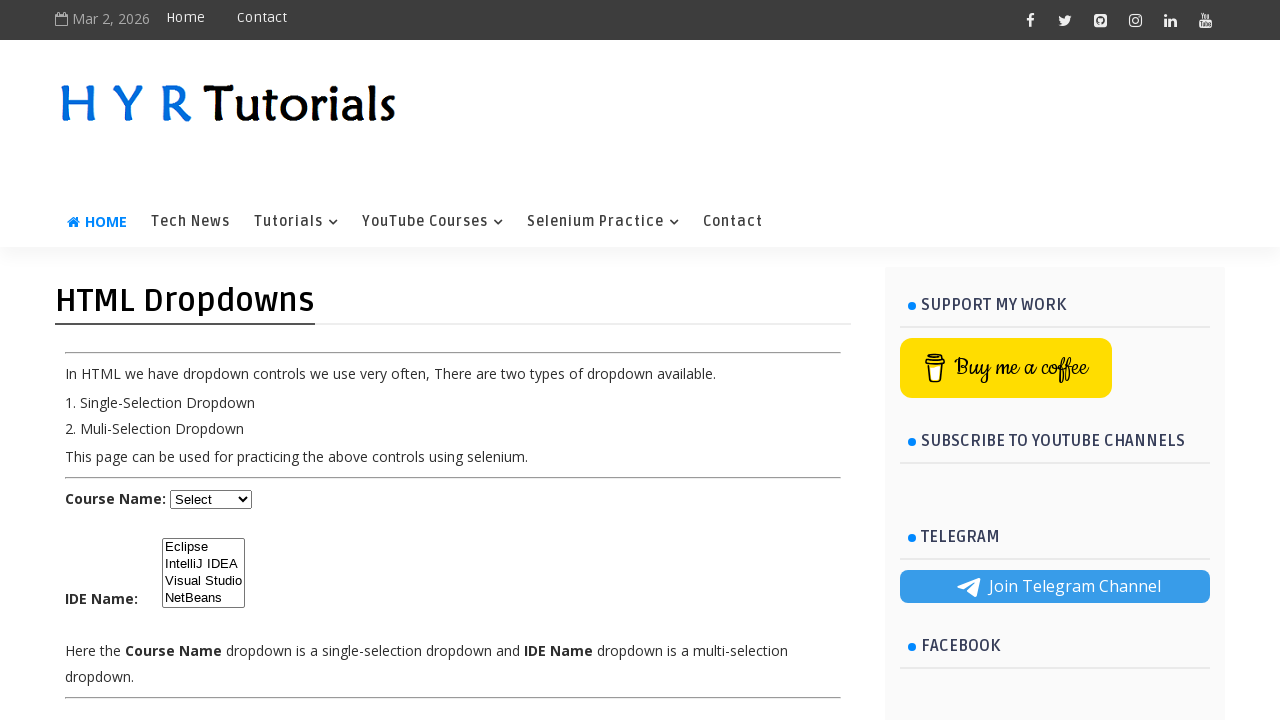

Selected dropdown option by index 1 (second option) on #course
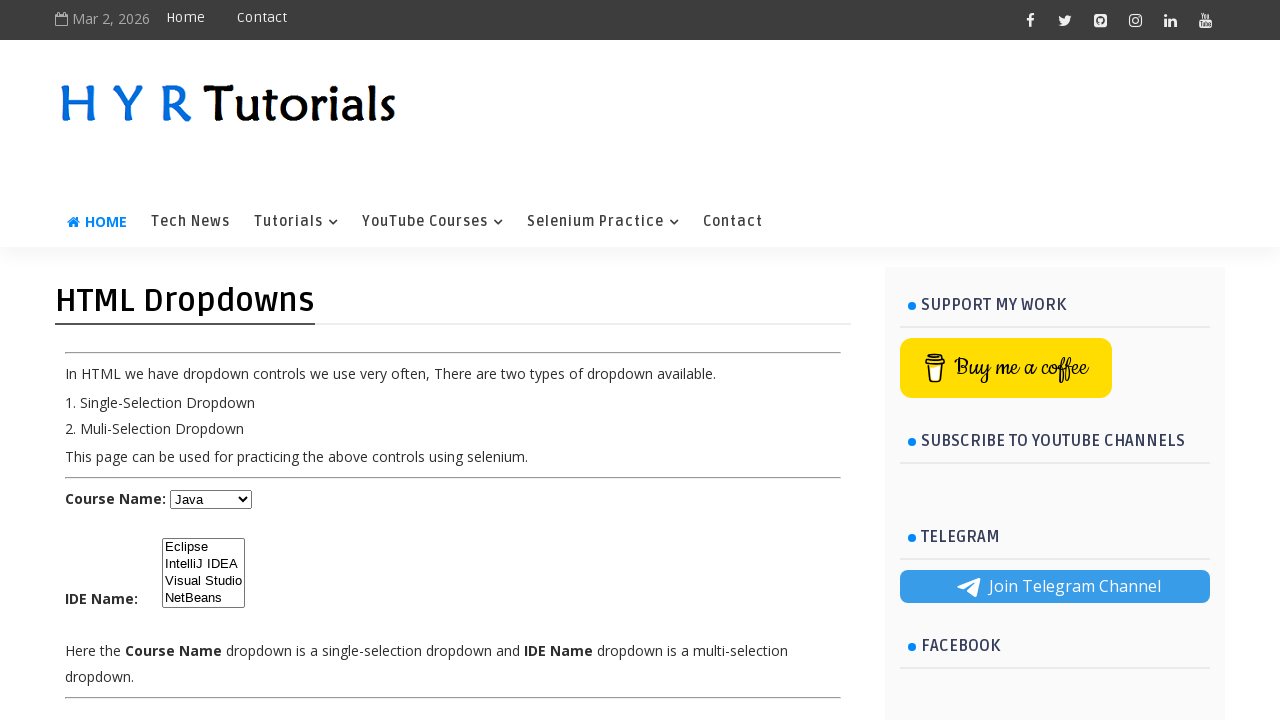

Selected dropdown option by value 'net' on #course
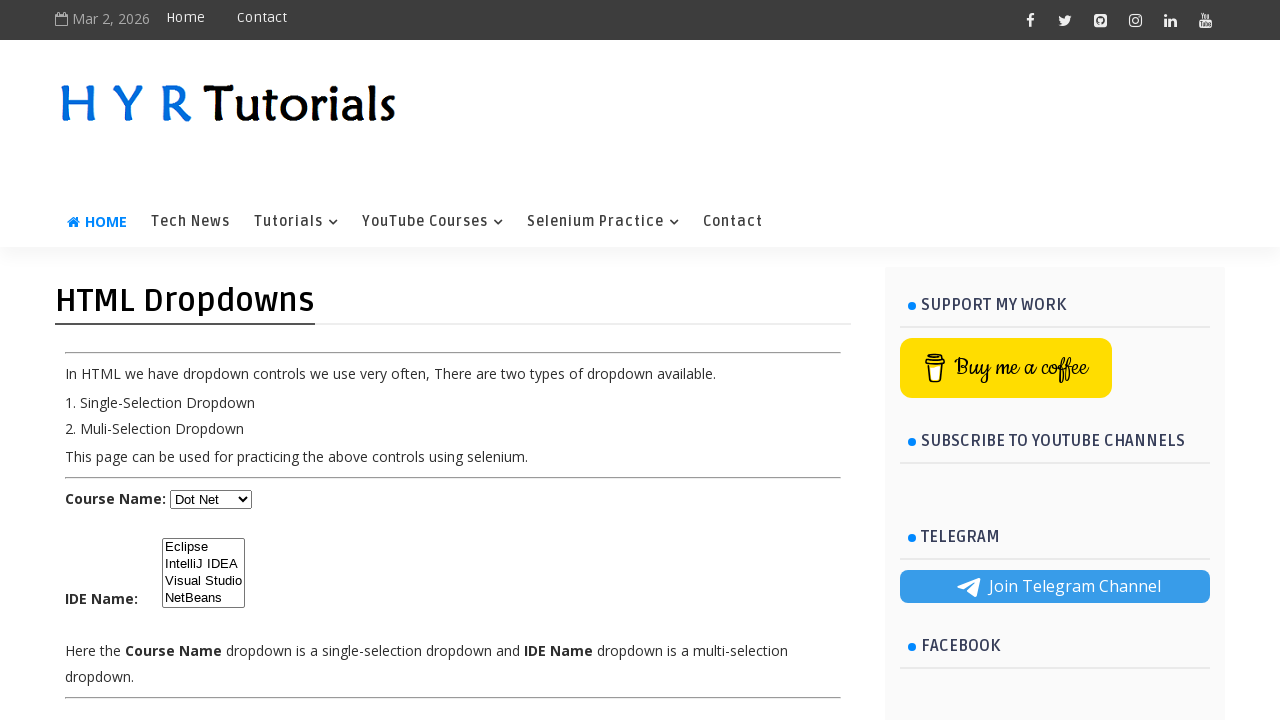

Selected dropdown option by visible text 'Javascript' on #course
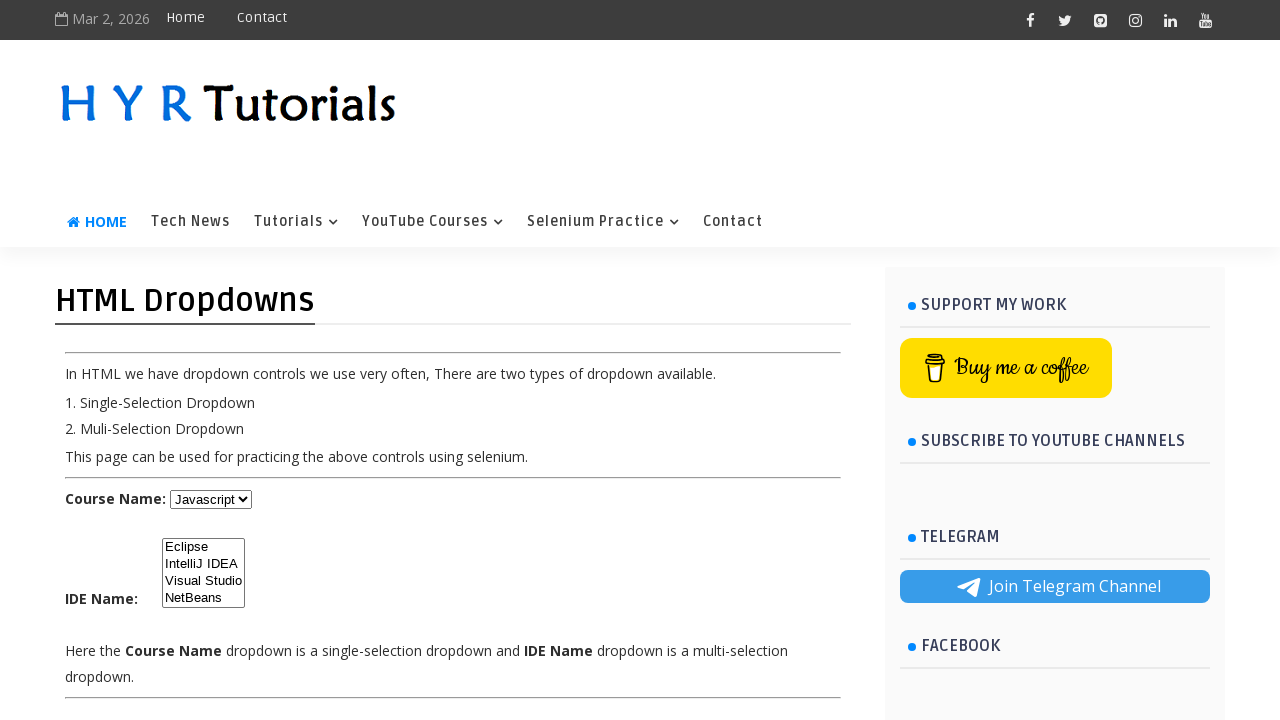

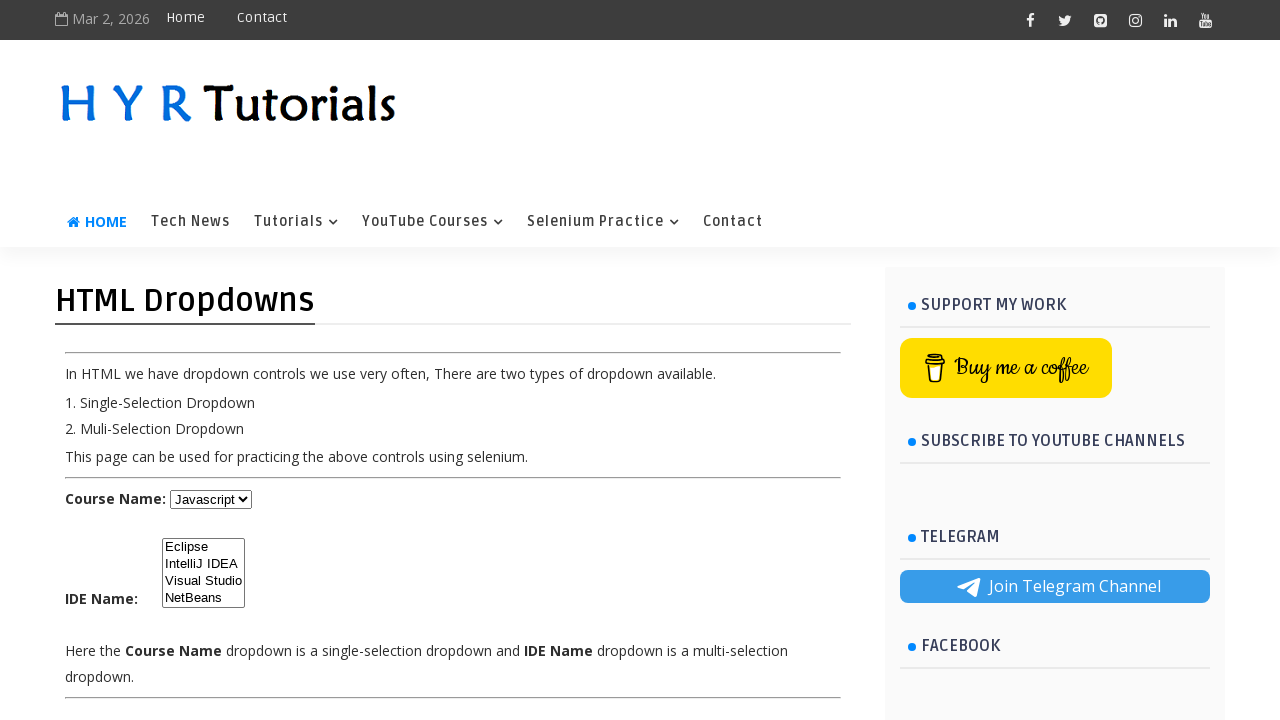